Tests a text box form by filling in full name, email, current address, and permanent address fields, then submits the form and verifies the displayed output.

Starting URL: https://demoqa.com/text-box

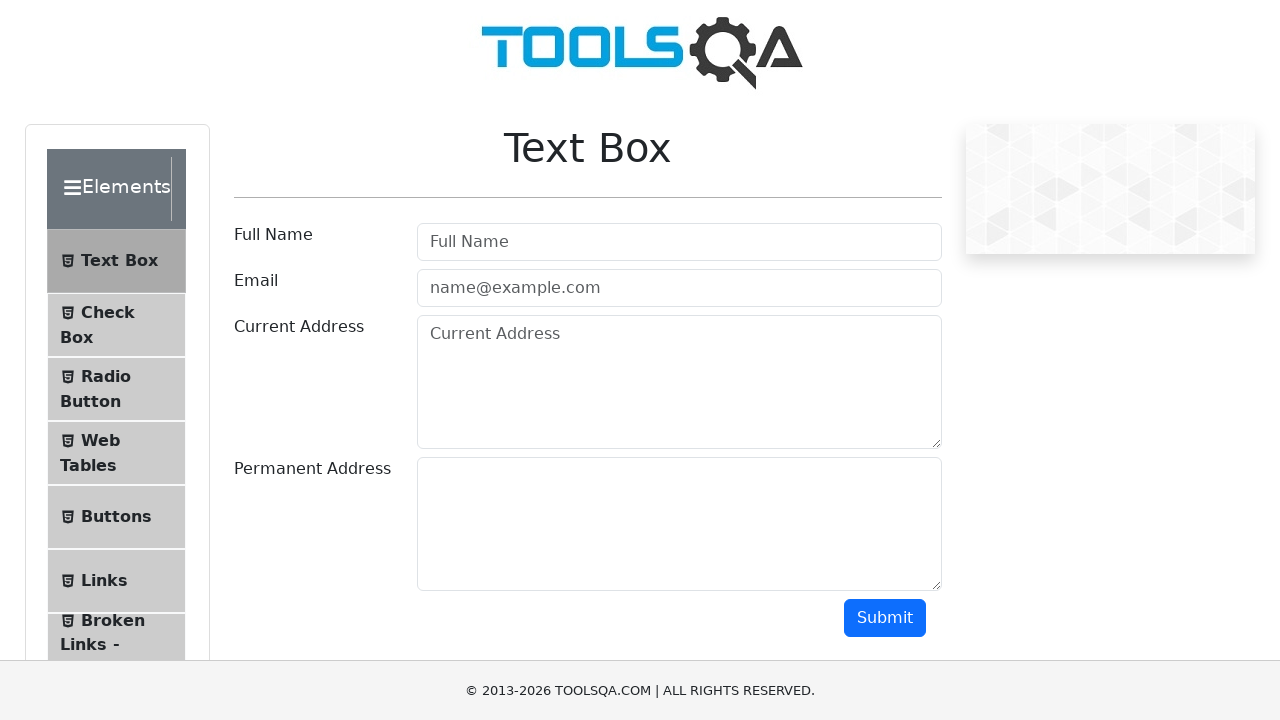

Clicked full name field at (679, 242) on #userName
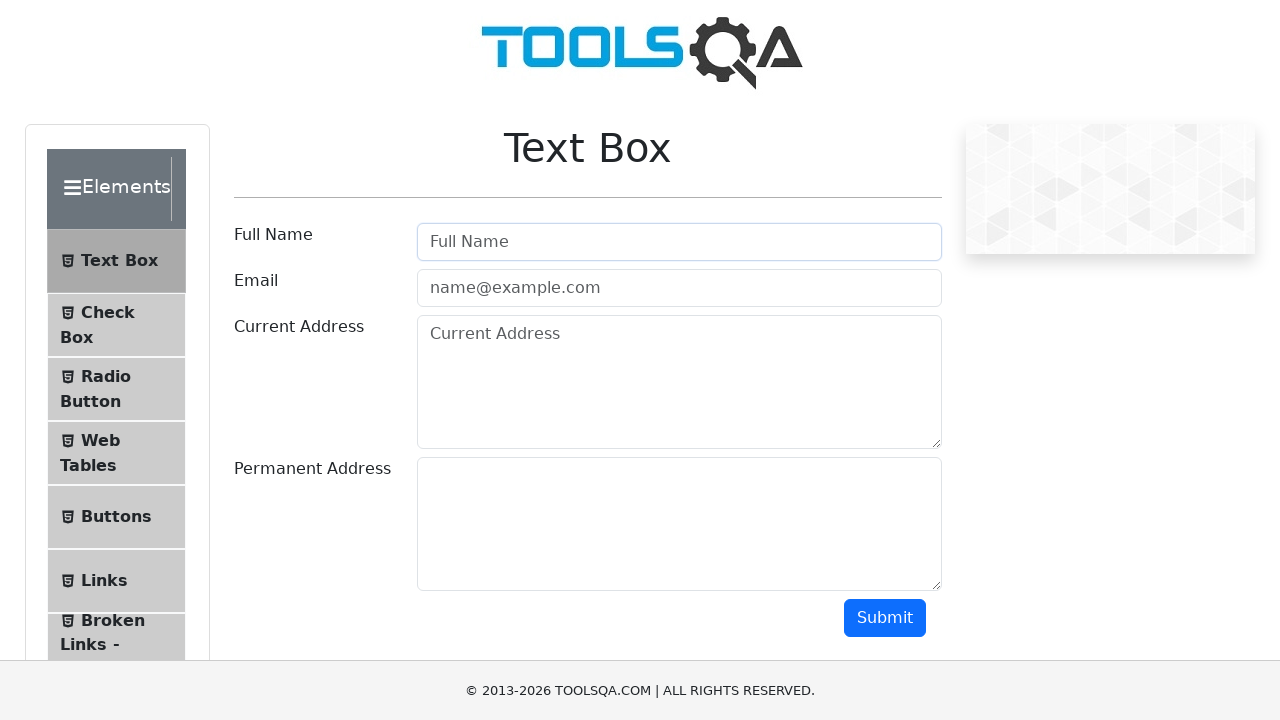

Filled full name field with 'Marcus Chen' on #userName
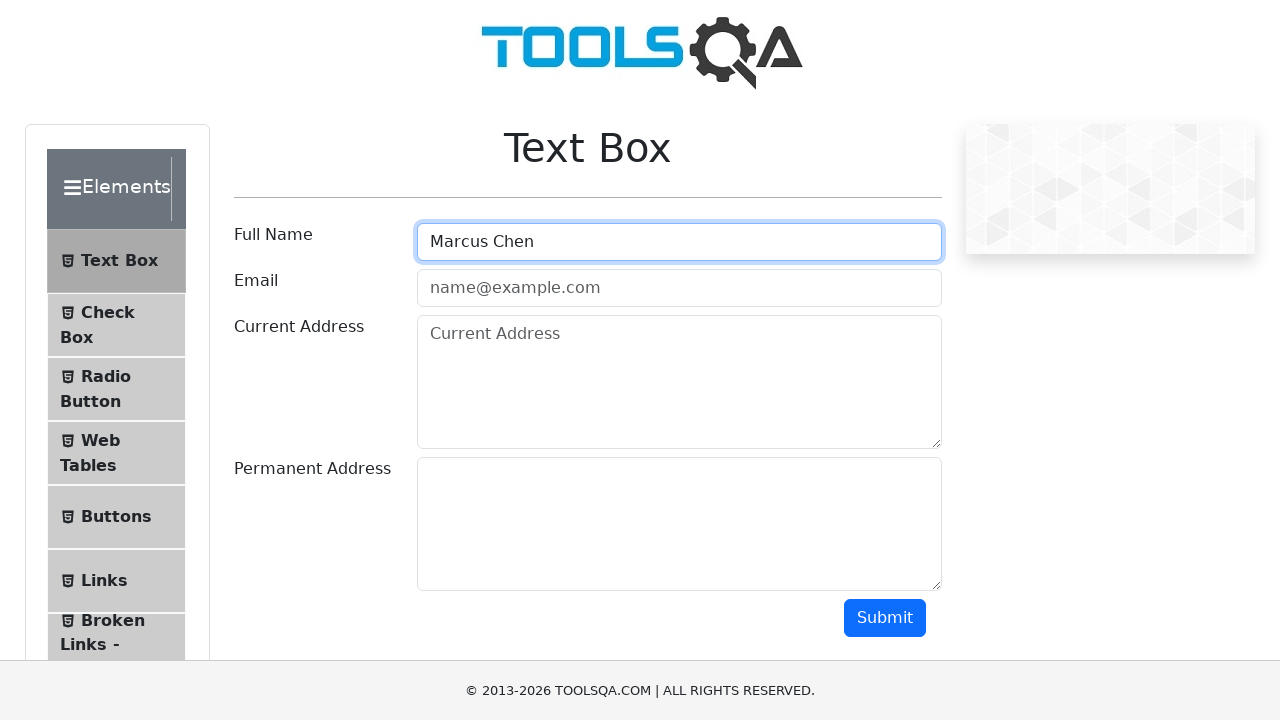

Clicked email field at (679, 288) on #userEmail
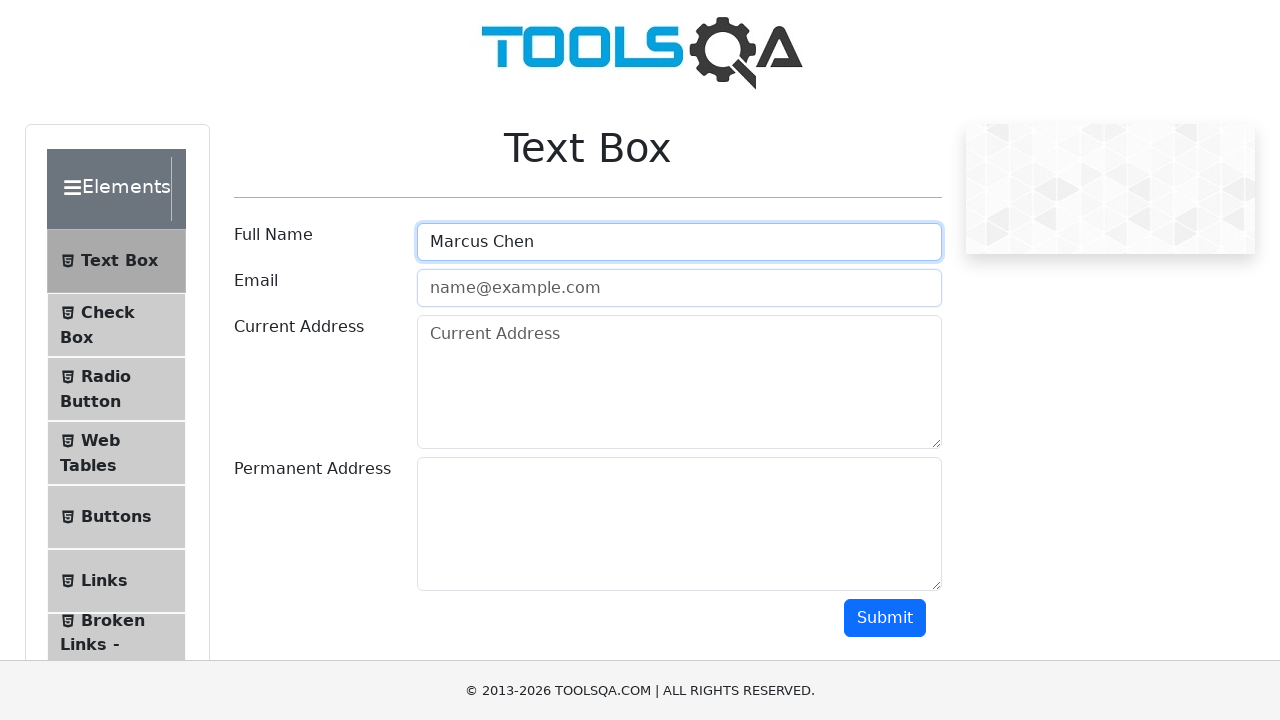

Filled email field with 'marcus.chen@example.com' on #userEmail
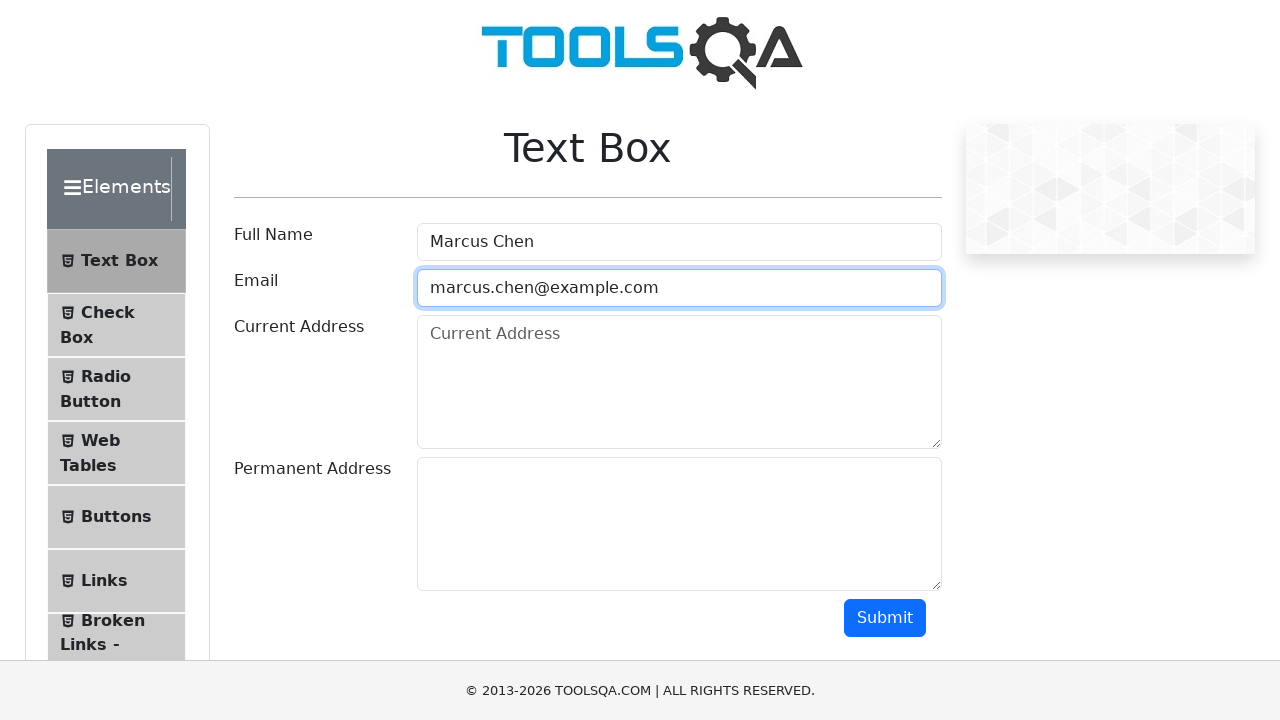

Clicked current address field at (679, 382) on textarea[placeholder='Current Address']
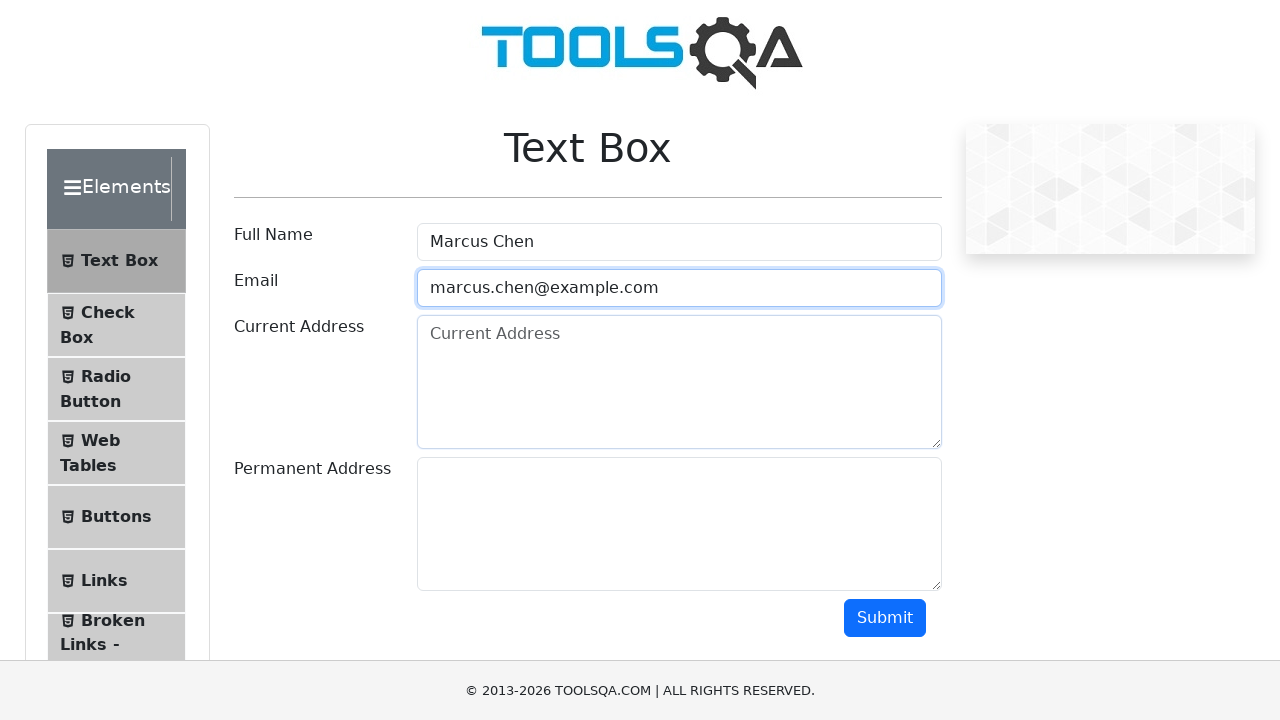

Filled current address field with '1234 Oak Street, Suite 567, San Francisco CA 94102' on textarea[placeholder='Current Address']
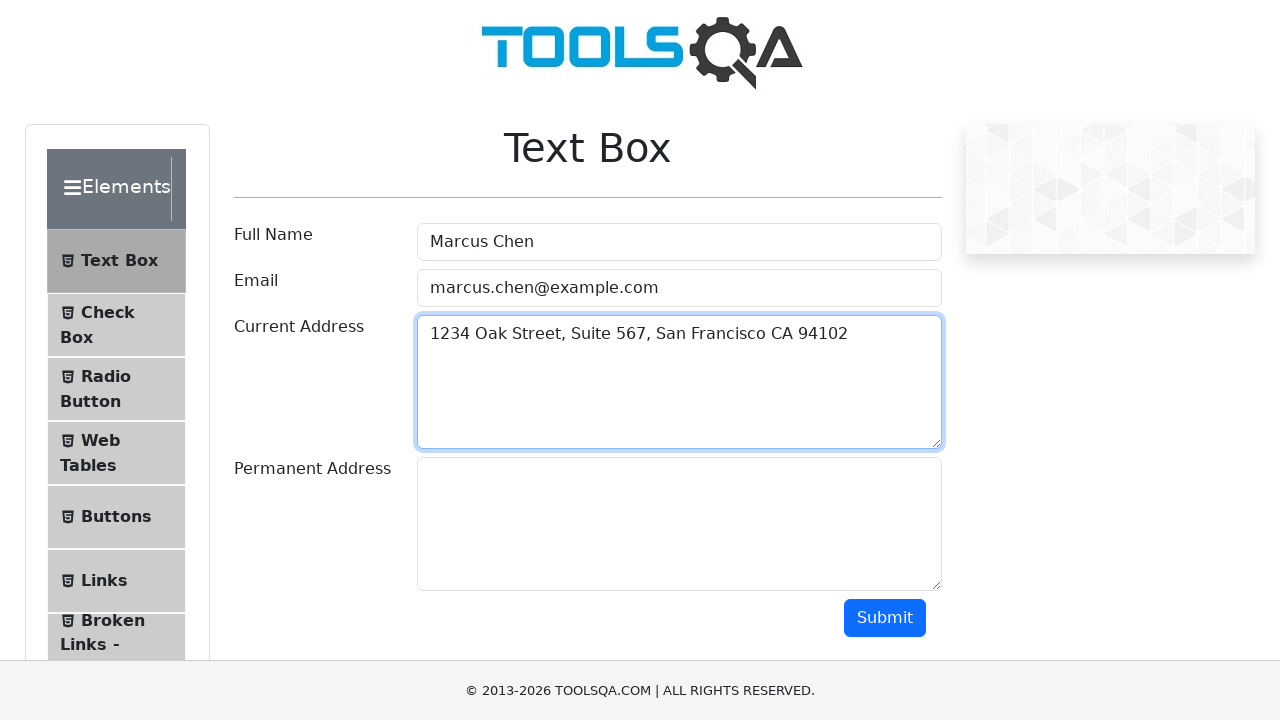

Scrolled down 450 pixels to reveal permanent address field
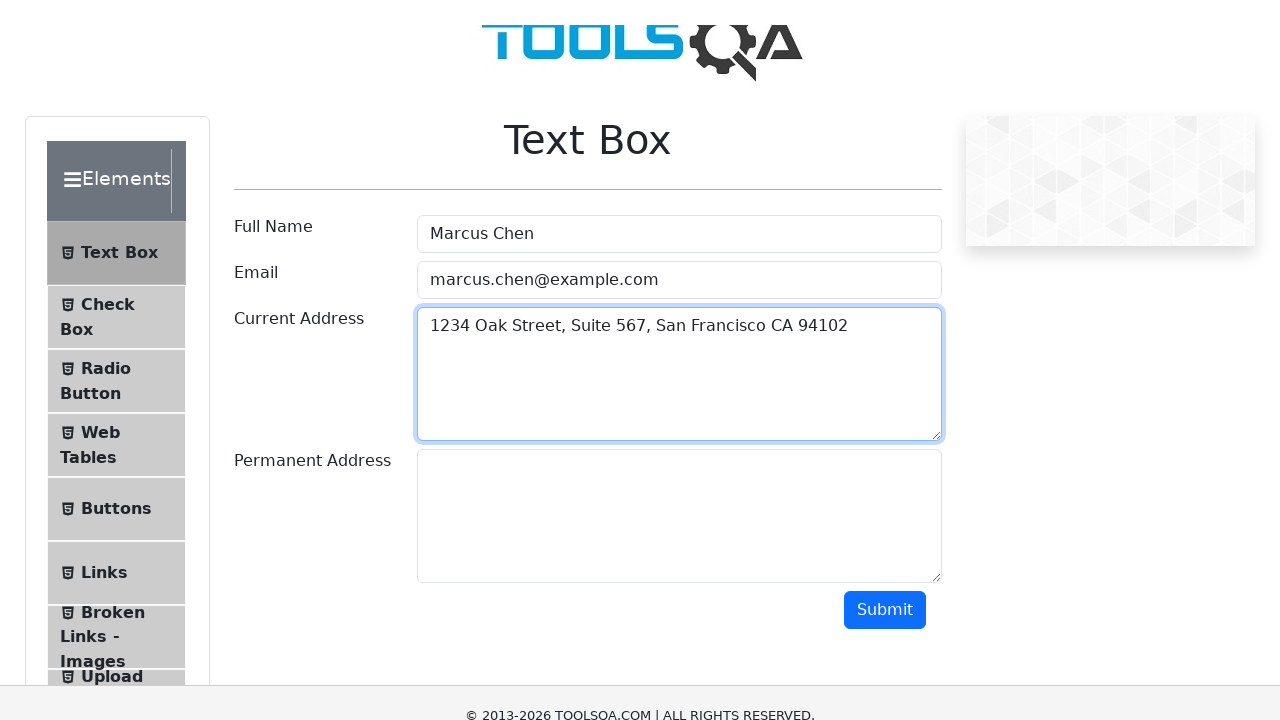

Clicked permanent address field at (679, 74) on #permanentAddress
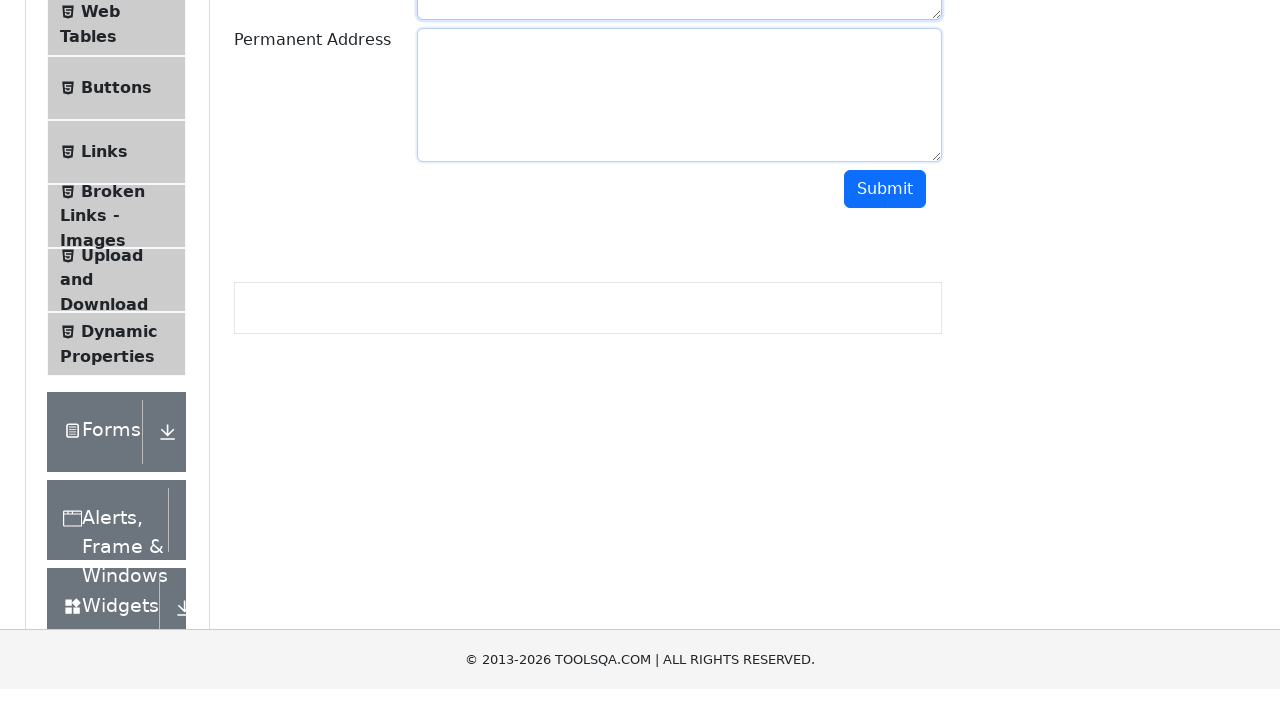

Filled permanent address field with '789 Pine Avenue, Istanbul, Turkey 34000' on #permanentAddress
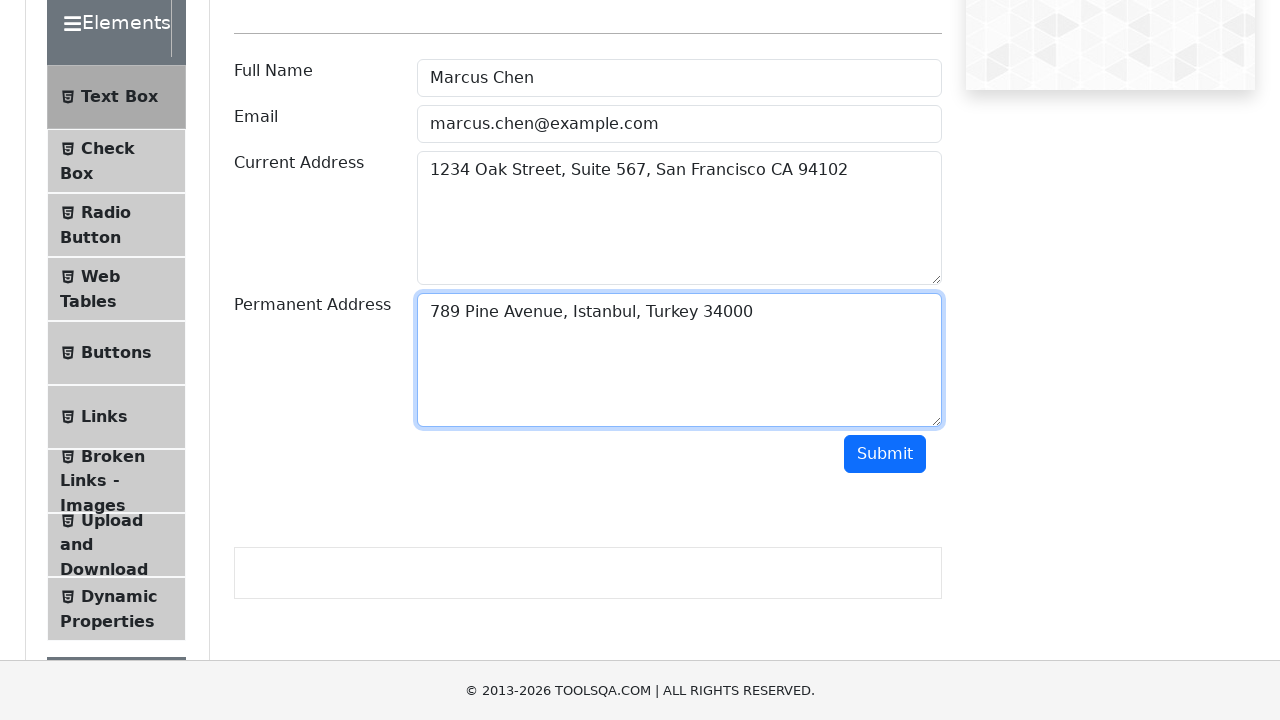

Clicked submit button to submit the form at (885, 454) on button.btn
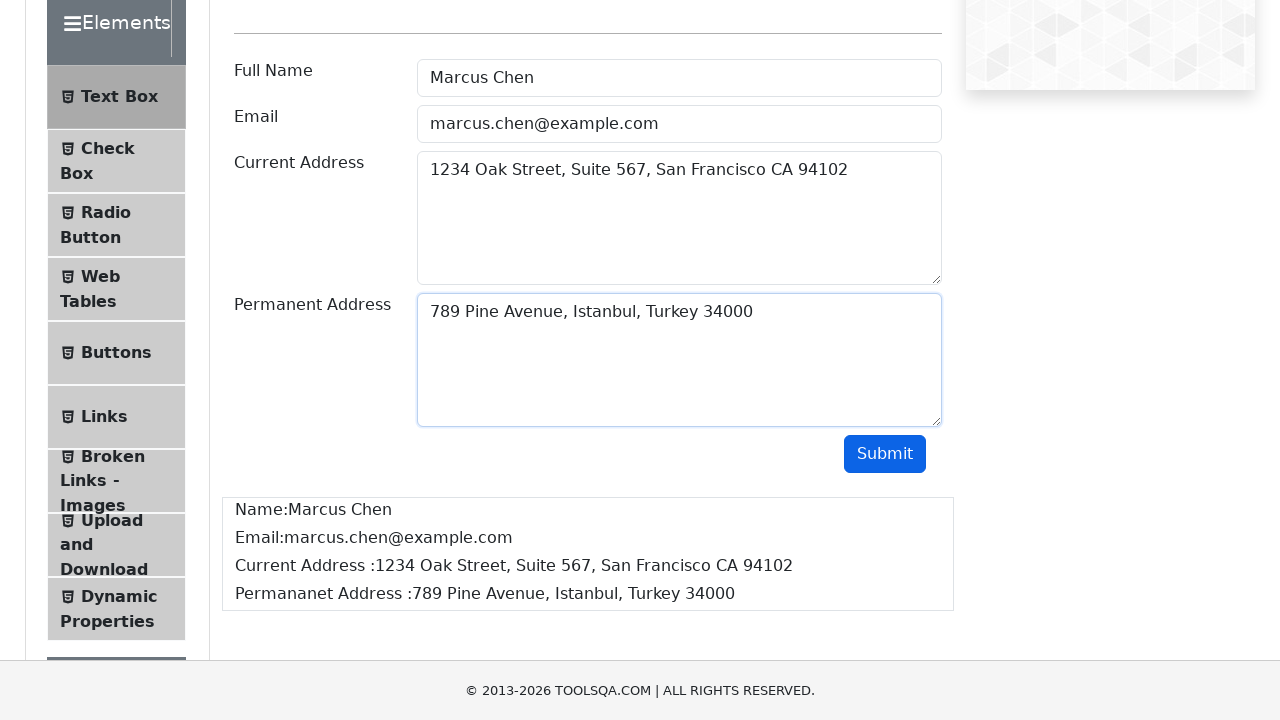

Output name field loaded
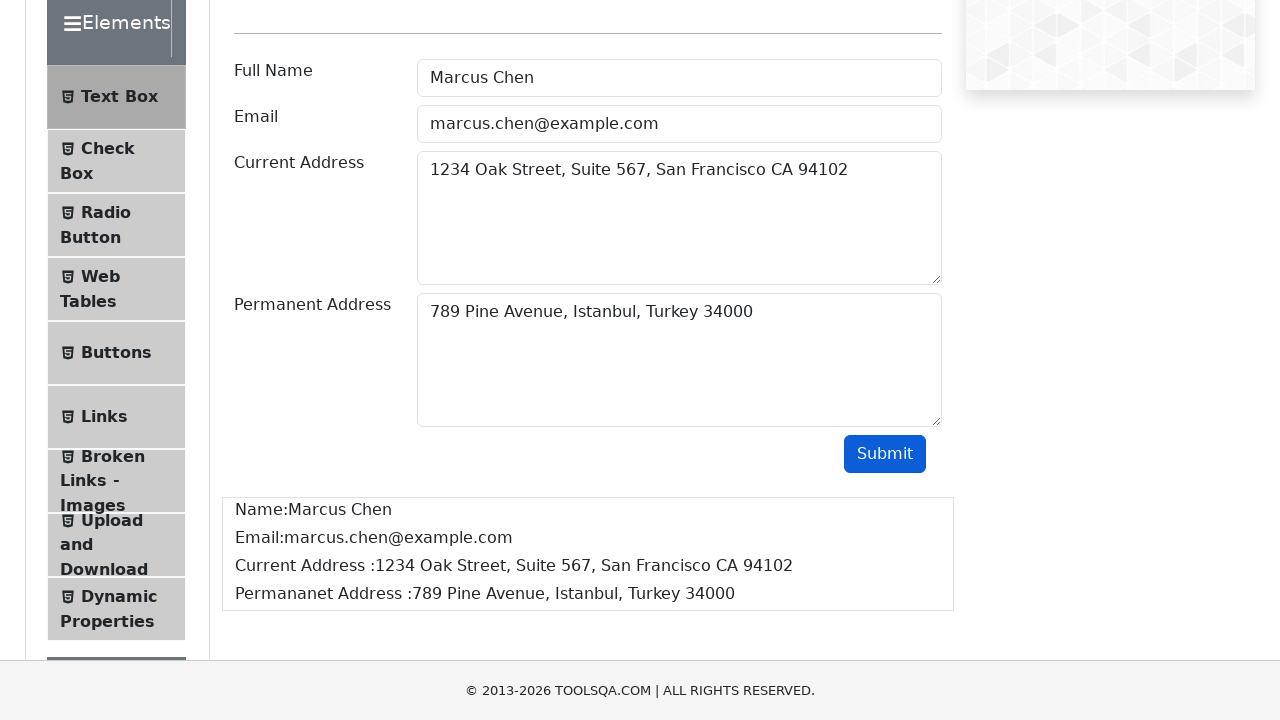

Output email field loaded
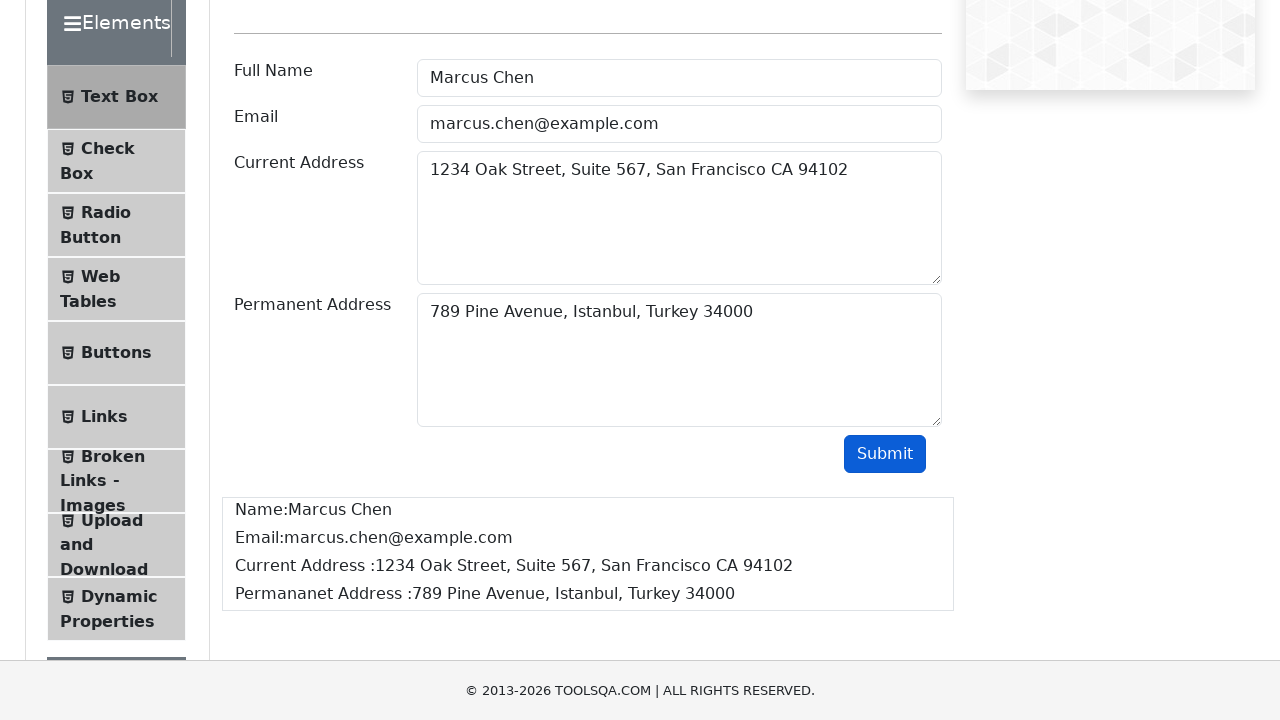

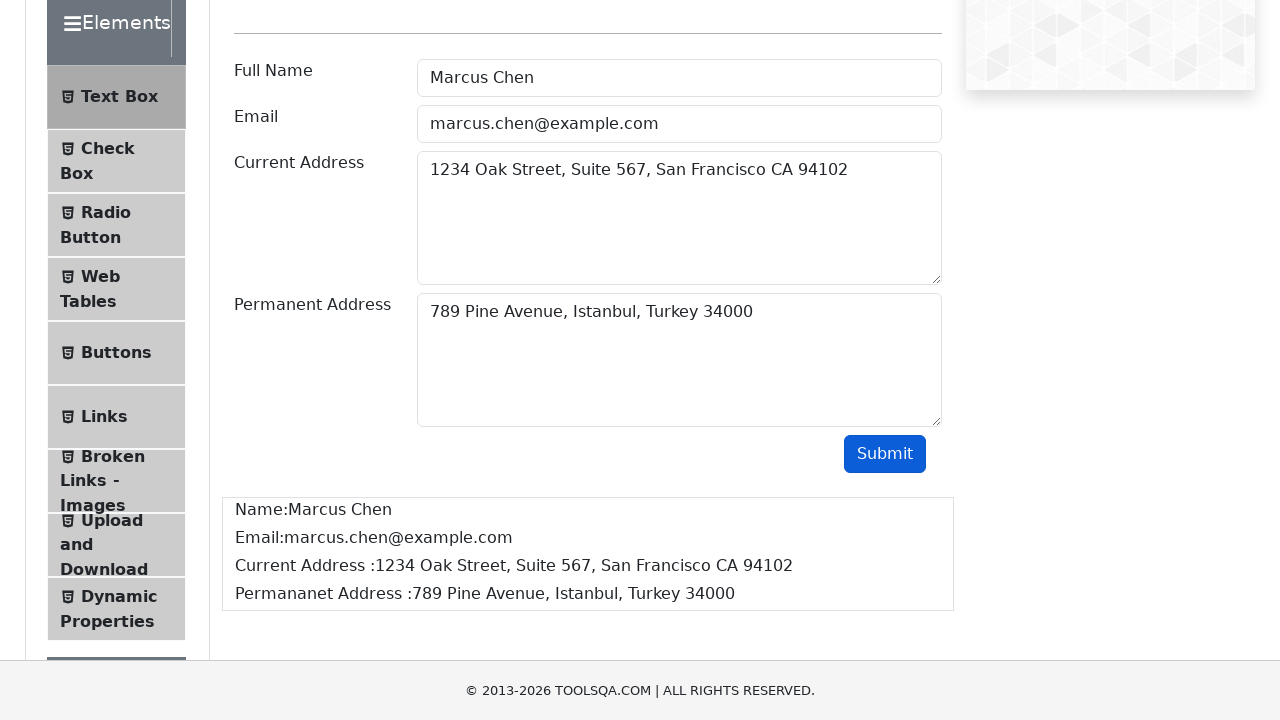